Tests calculator addition by clicking number and operator buttons to perform 7 + 3

Starting URL: https://www.calculator.net

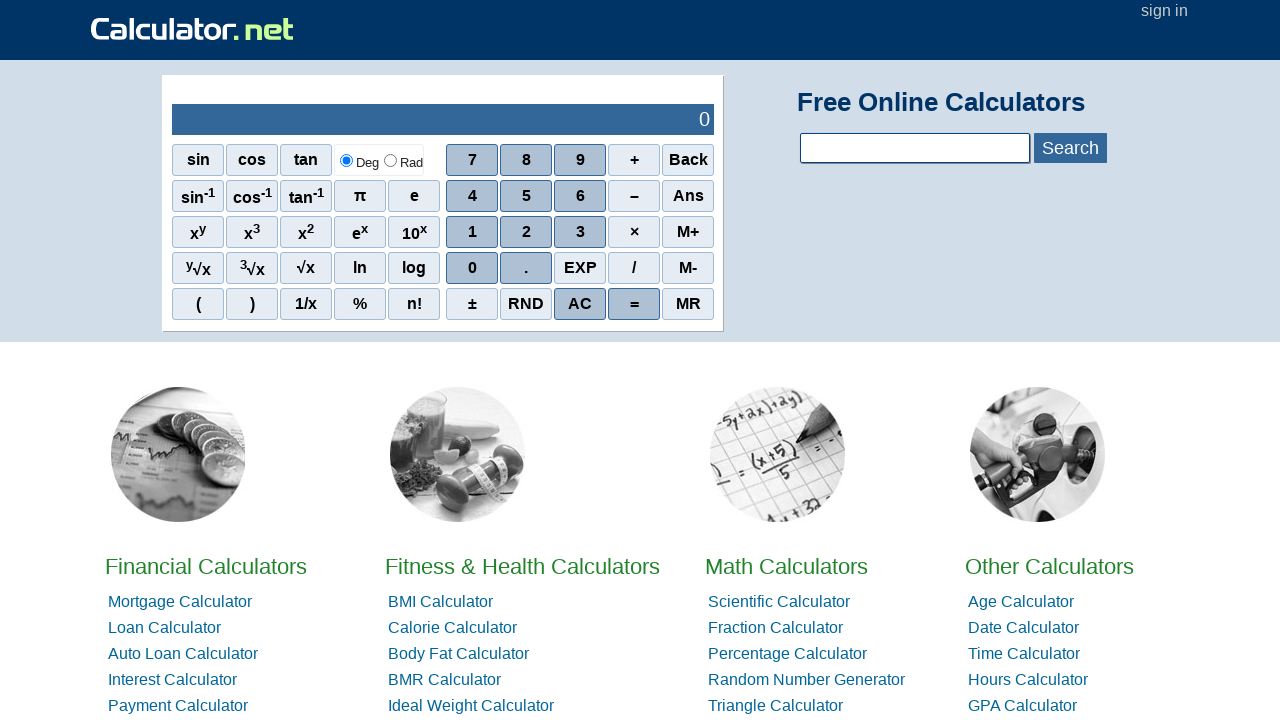

Clicked number 7 at (472, 160) on xpath=//span[.='7']
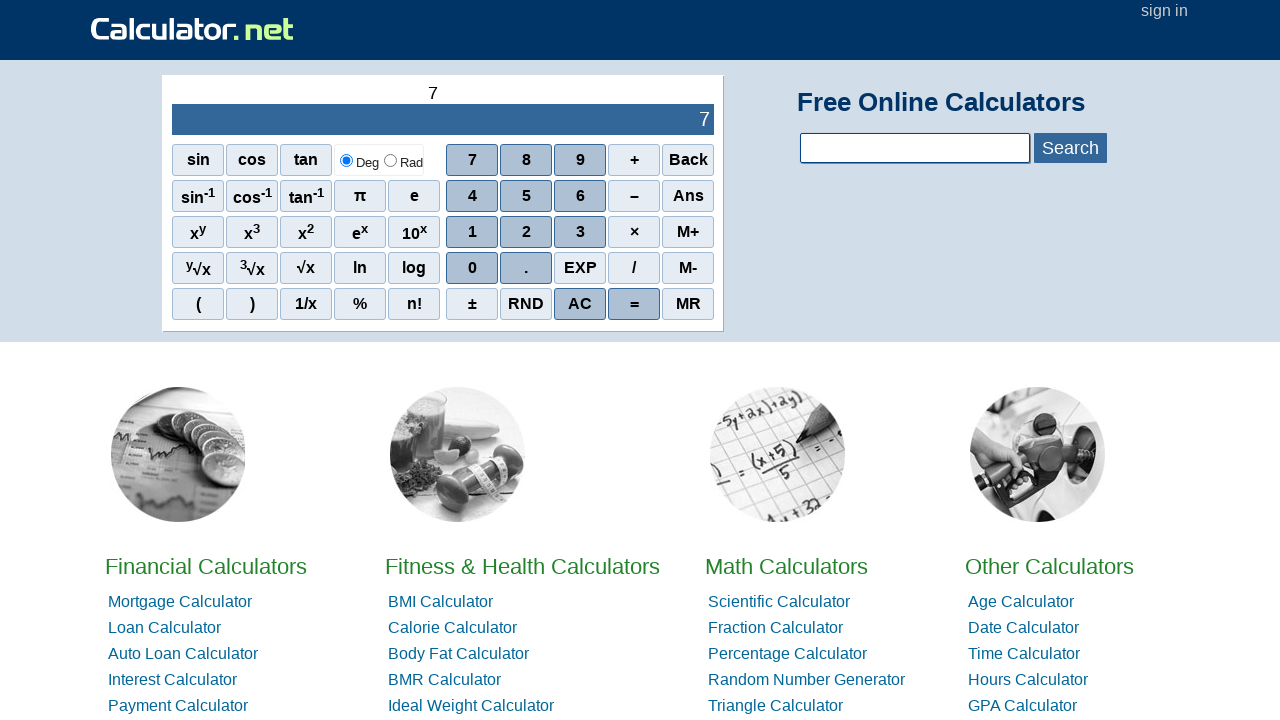

Clicked addition operator at (634, 160) on xpath=//span[.='+']
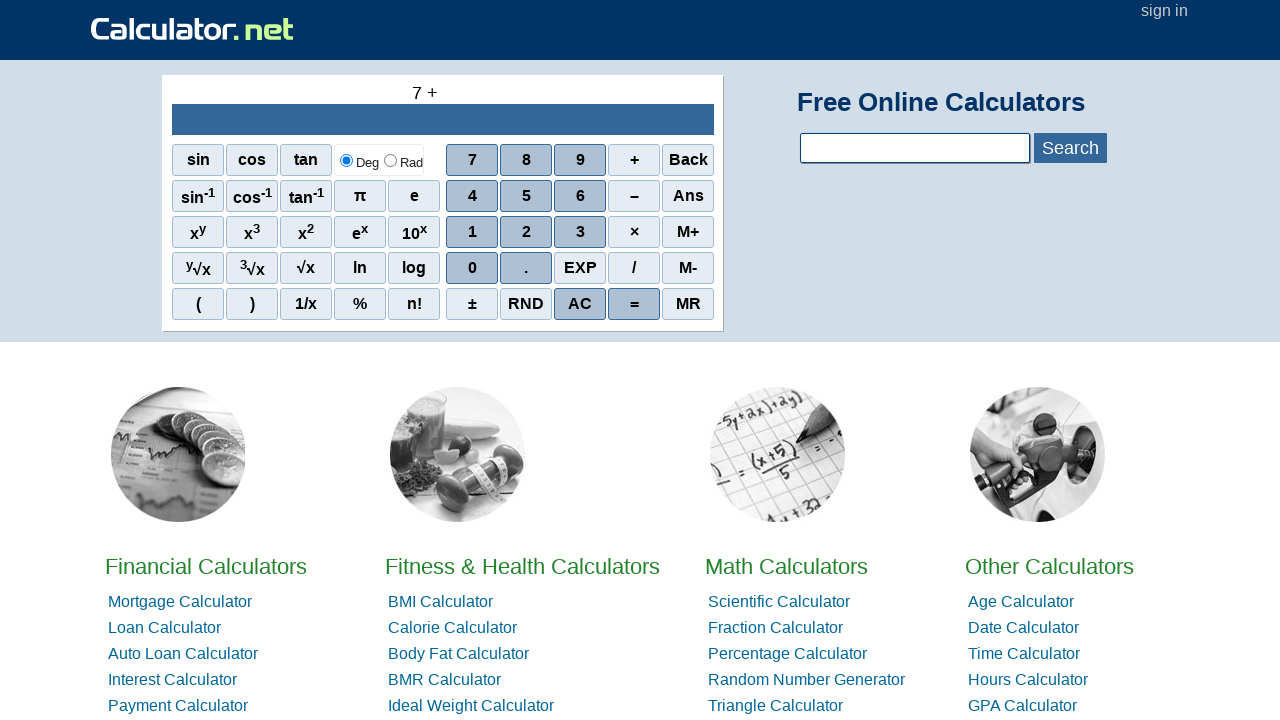

Clicked number 3 at (580, 232) on xpath=//span[.='3']
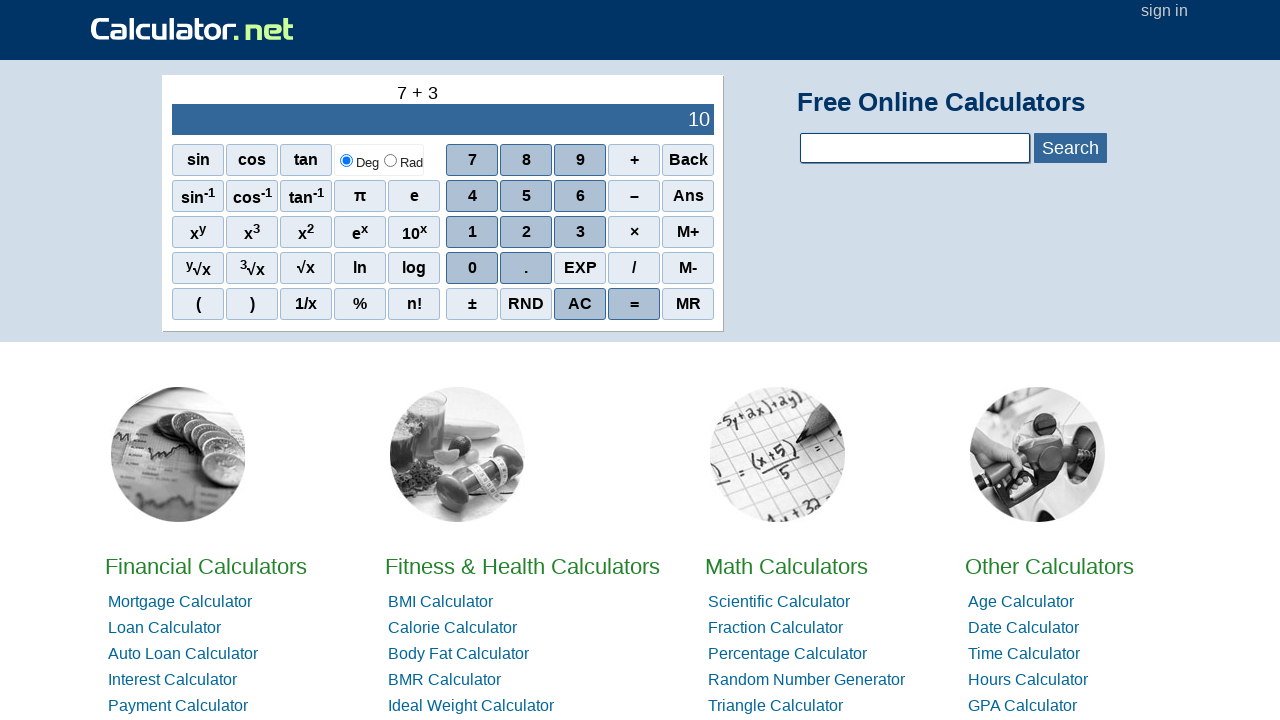

Result displayed in output field
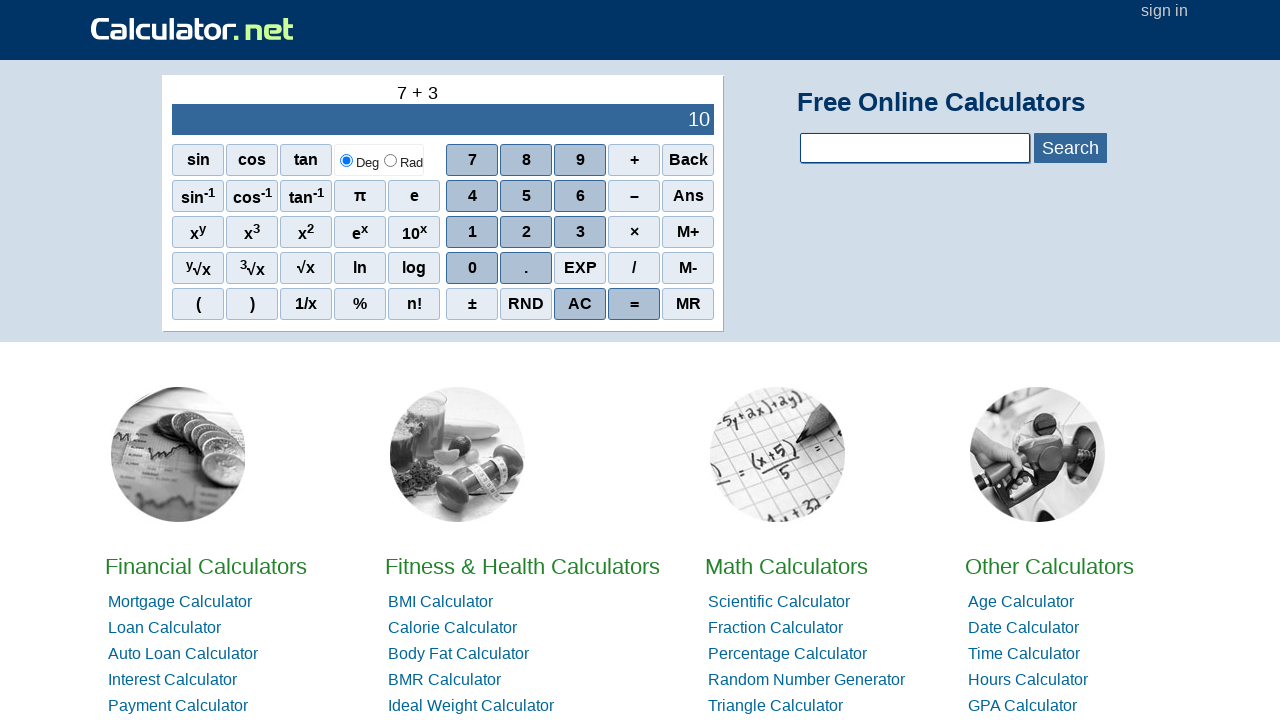

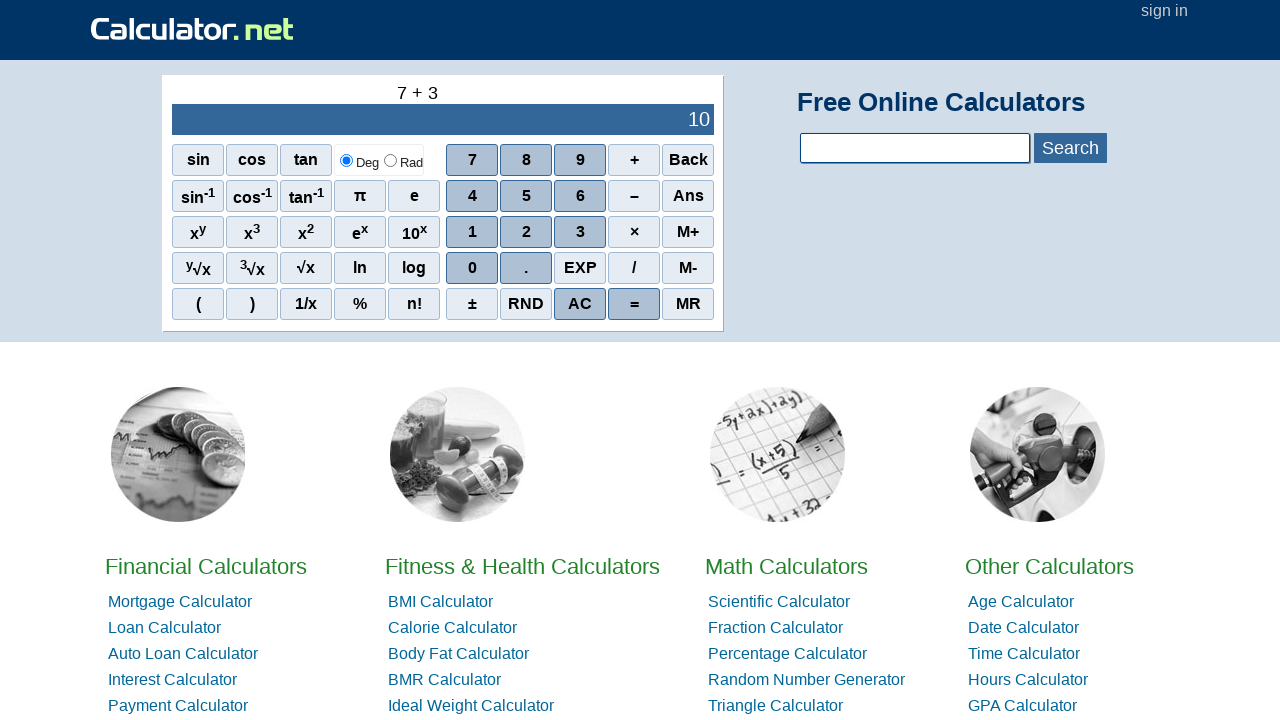